Tests a registration form by filling in first name, last name, and email fields, then submitting and verifying the success message.

Starting URL: http://suninjuly.github.io/registration1.html

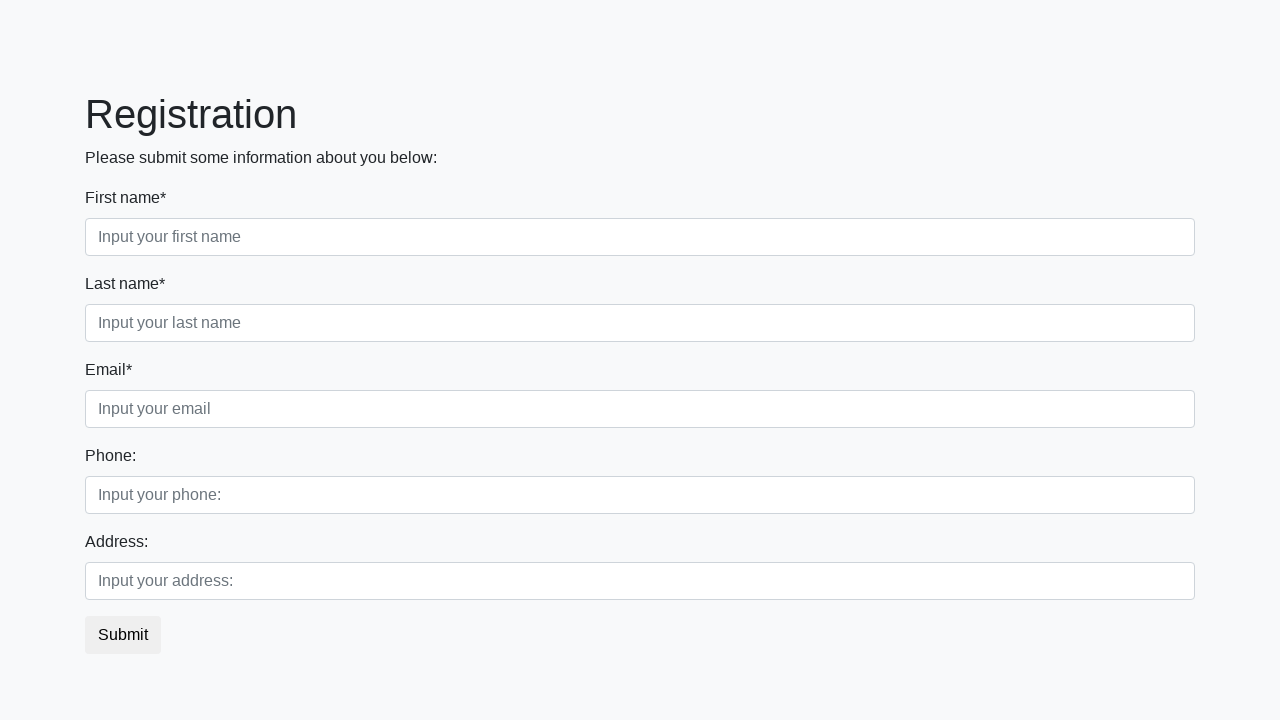

Navigated to registration form page
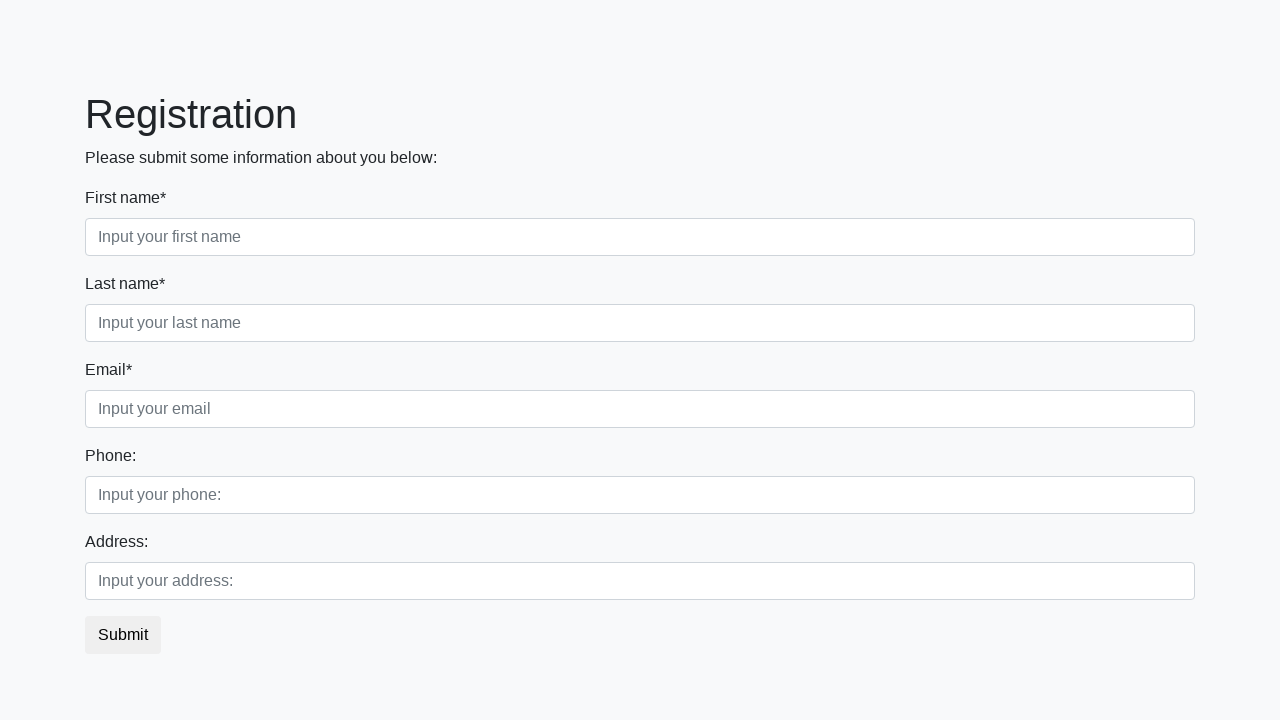

Filled first name field with 'Ivan' on .first_block .first
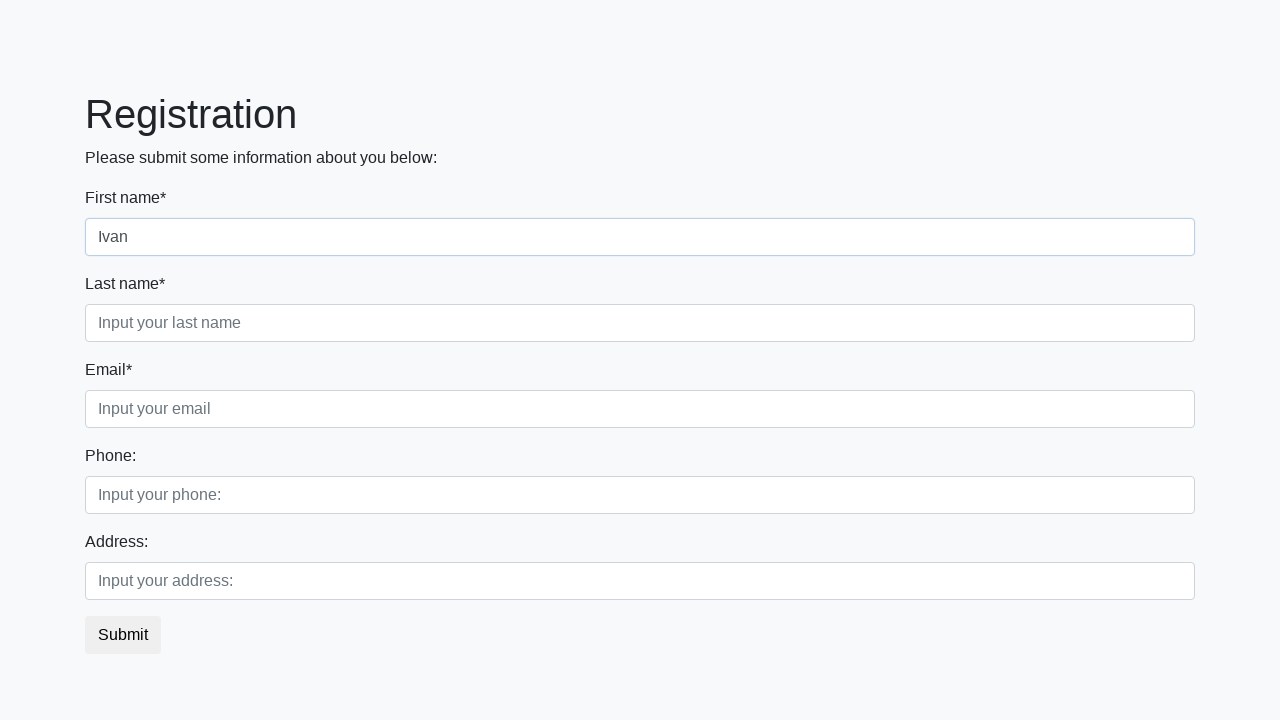

Filled email field with 'pet@iv.an' on .first_block .third
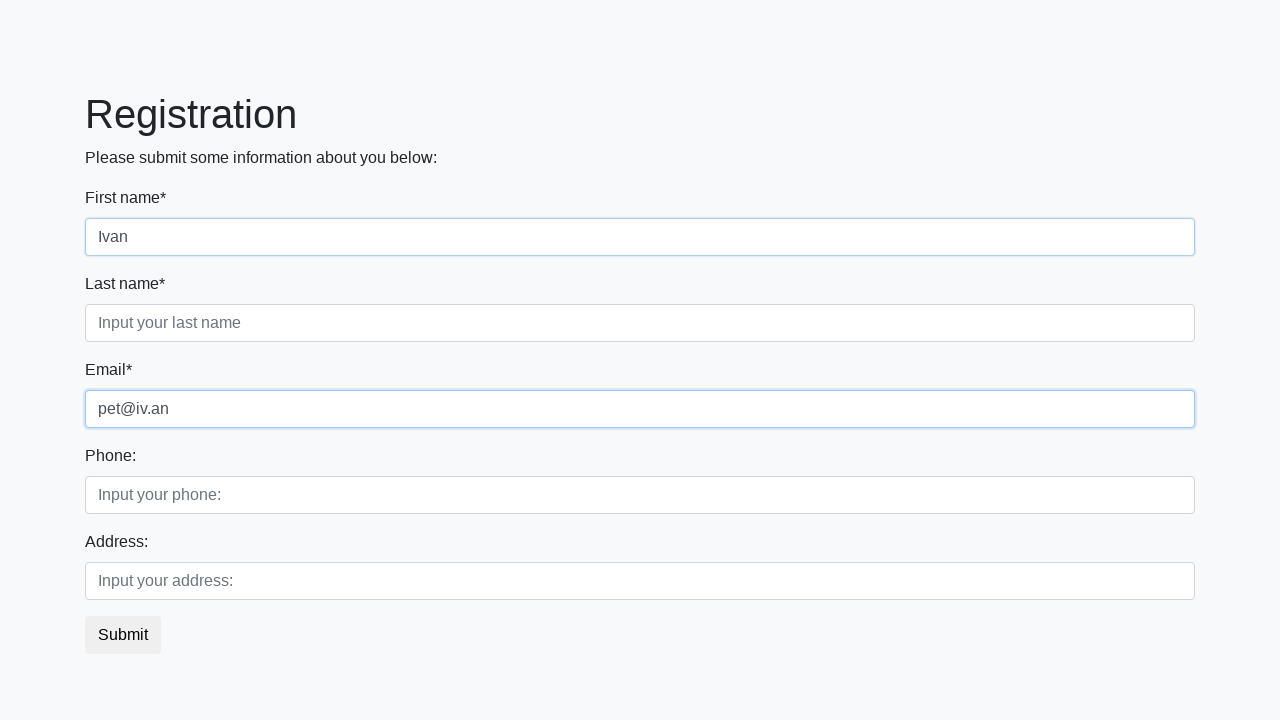

Filled last name field with 'Petrov' on .first_block .second
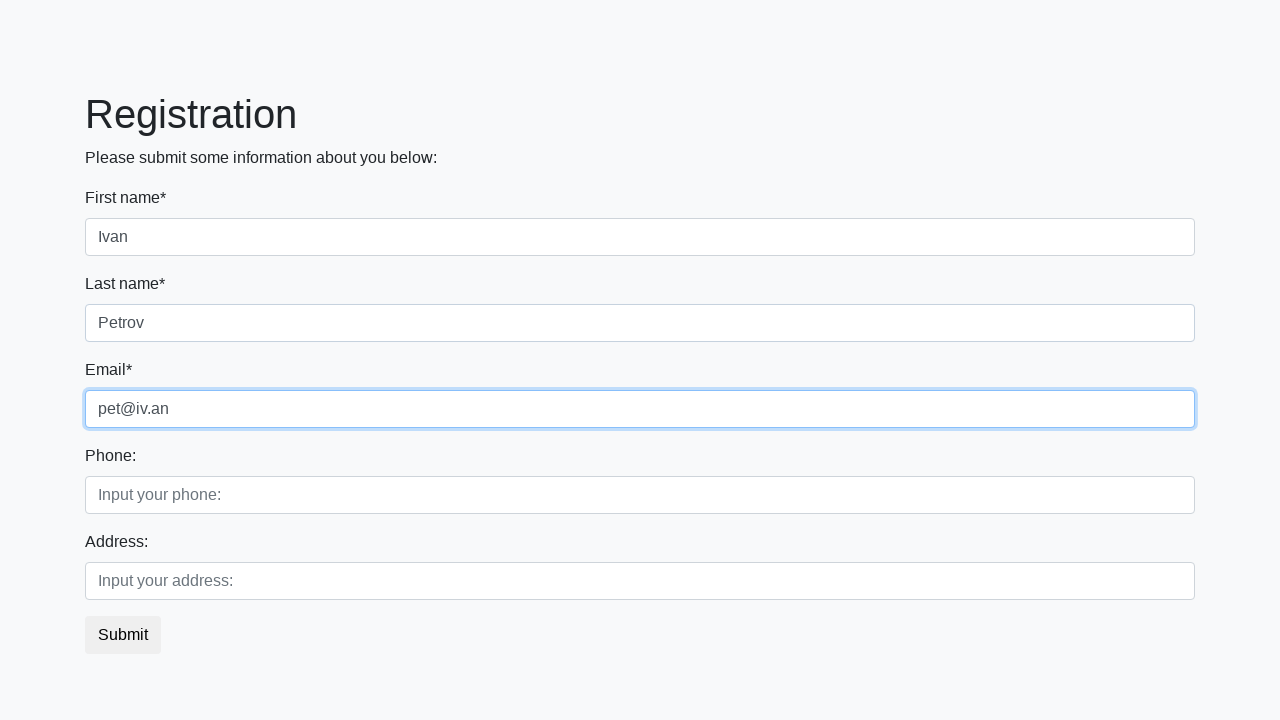

Clicked submit button at (123, 635) on button.btn
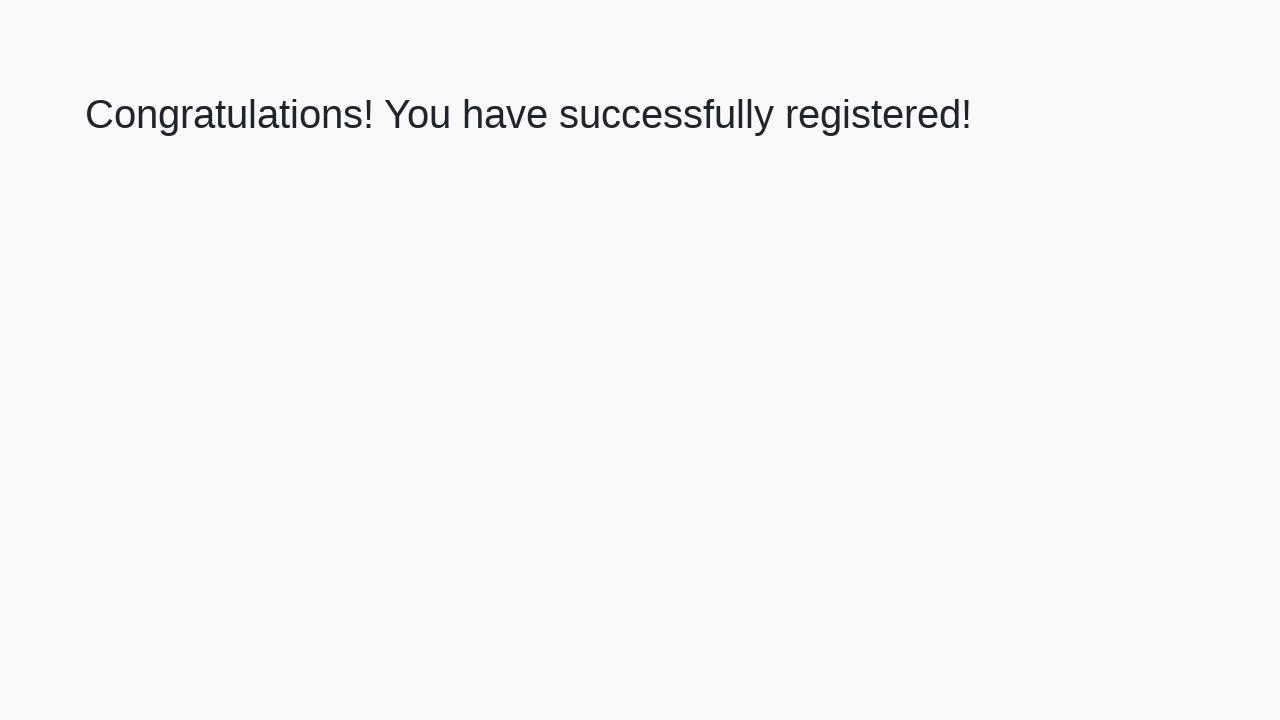

Retrieved success message text
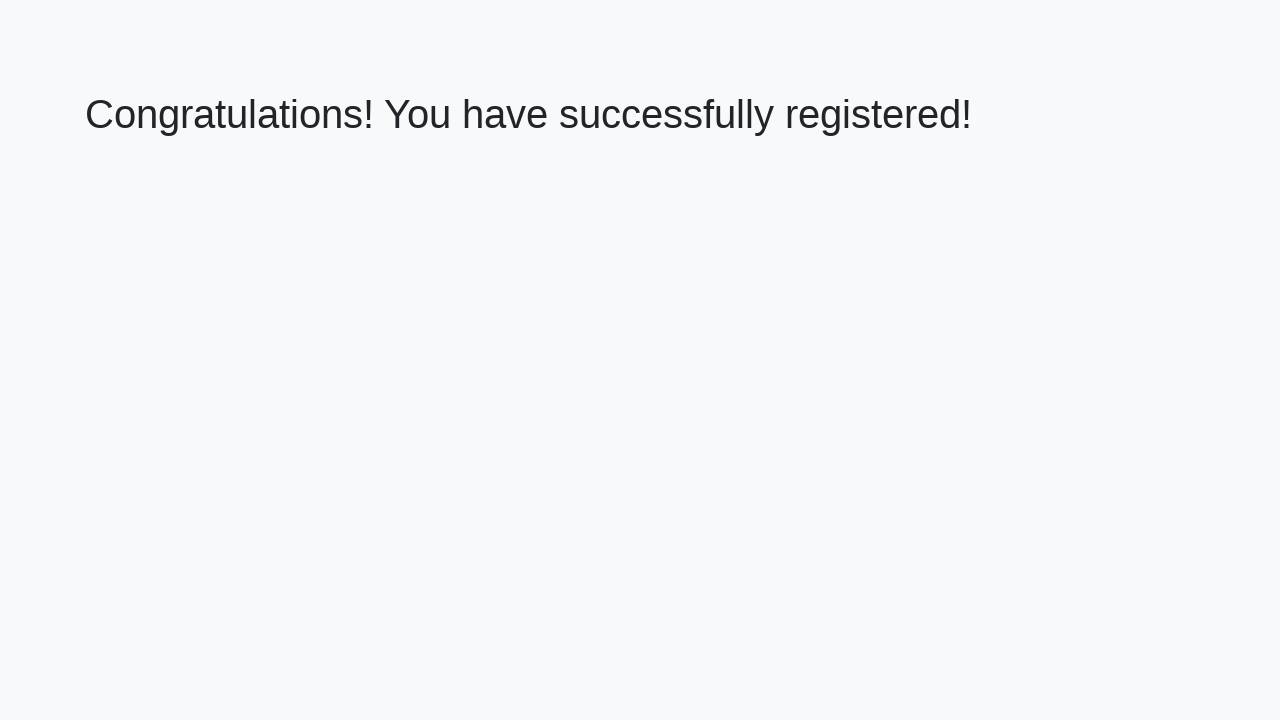

Verified success message: 'Congratulations! You have successfully registered!'
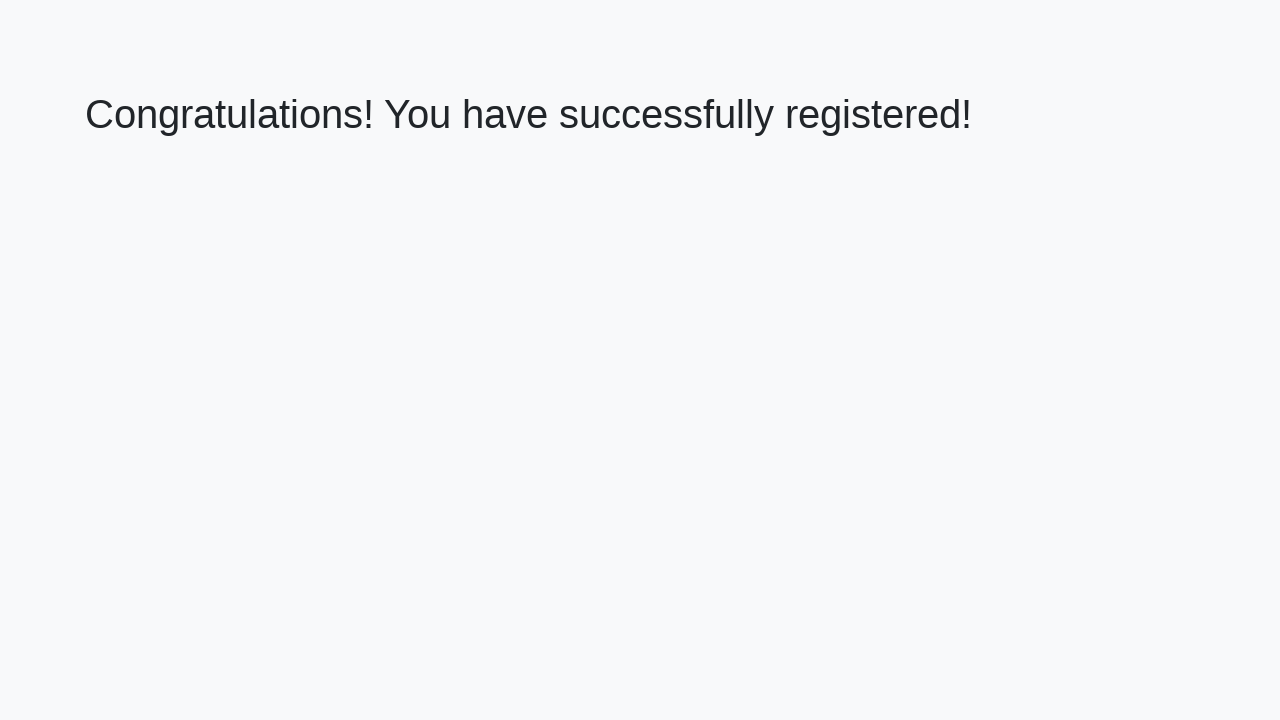

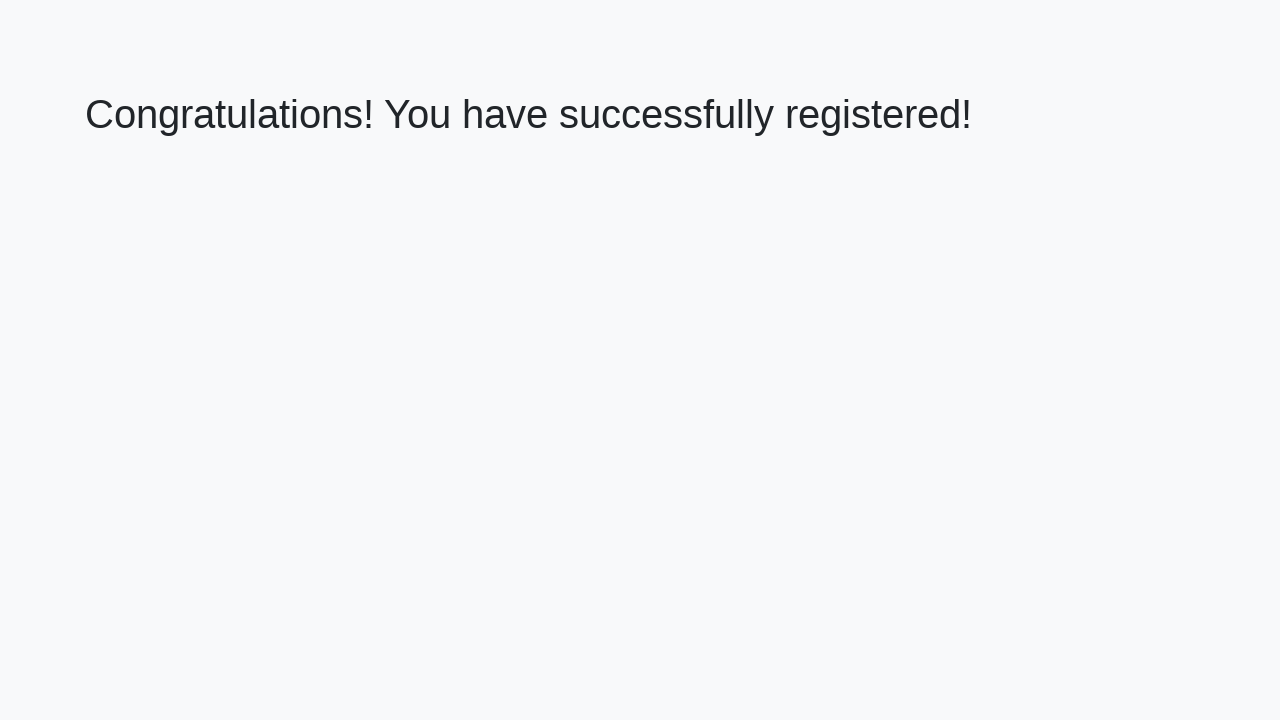